Tests the complete flight booking flow on BlazeDemo by selecting departure/destination cities (Portland to Cairo), choosing a flight, filling out the purchase form with passenger and payment details, and verifying the confirmation page.

Starting URL: https://blazedemo.com/

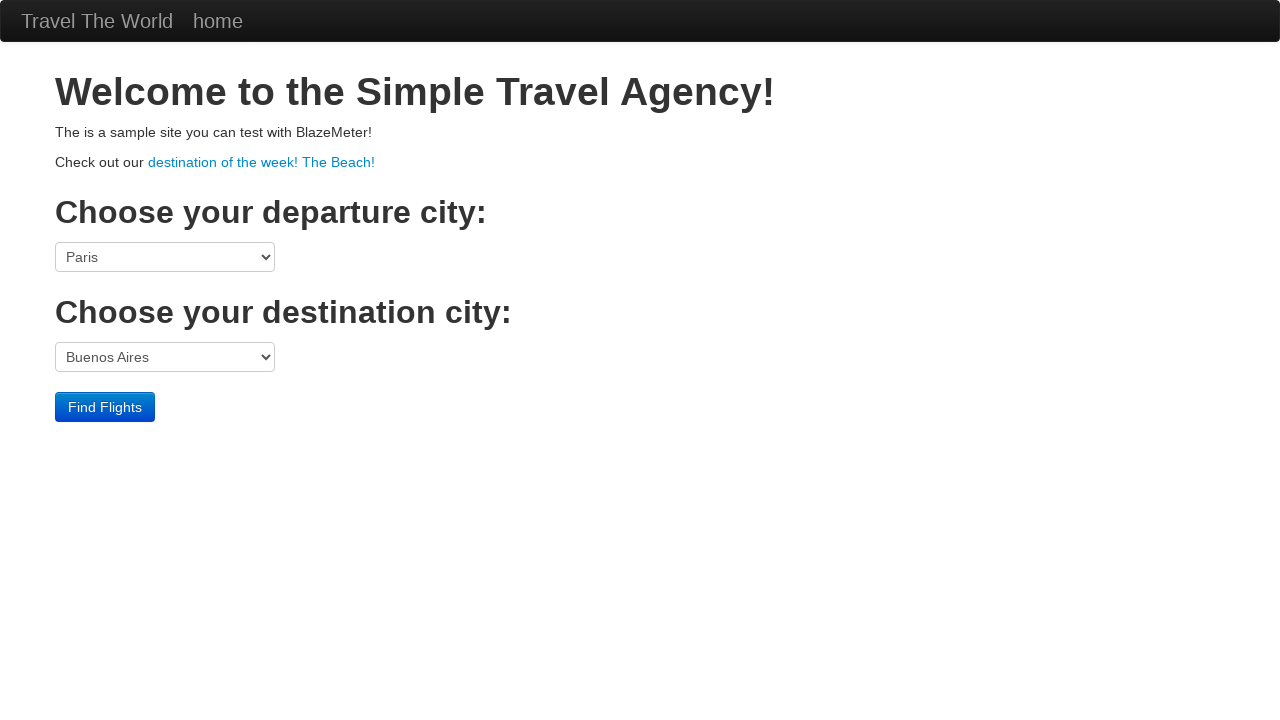

Selected Portland as departure city on select[name='fromPort']
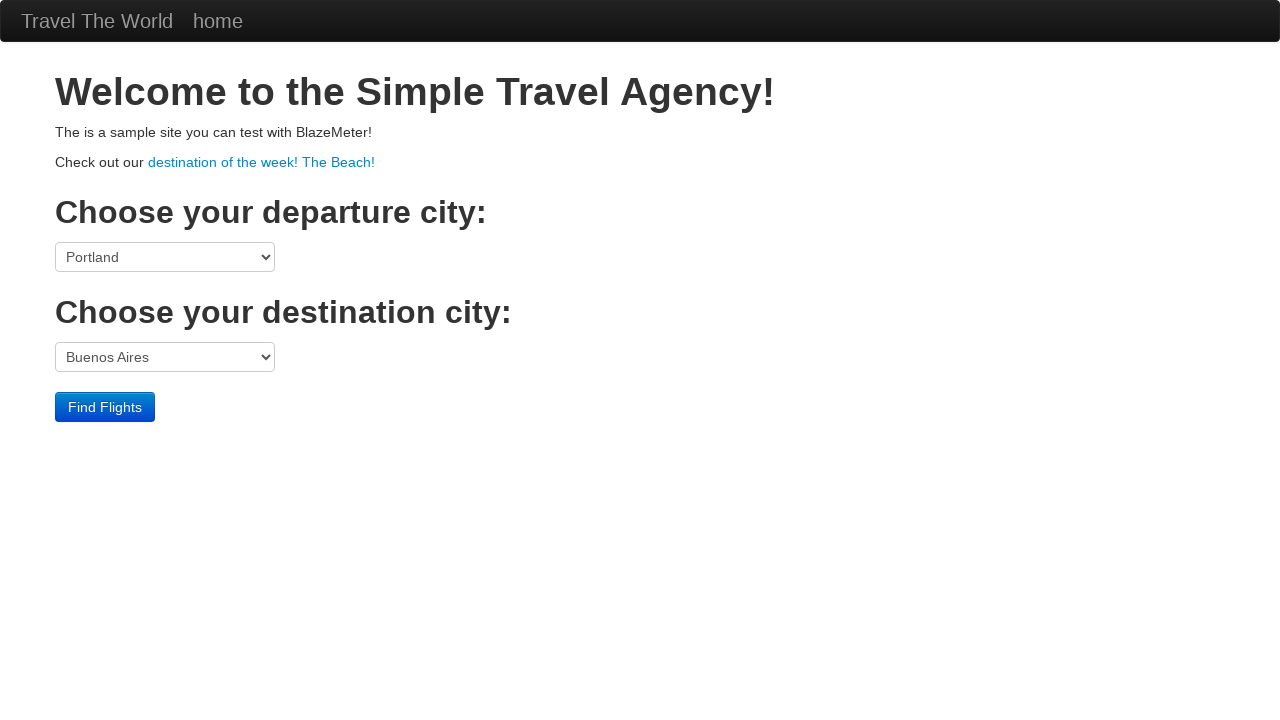

Selected Cairo as destination city on select[name='toPort']
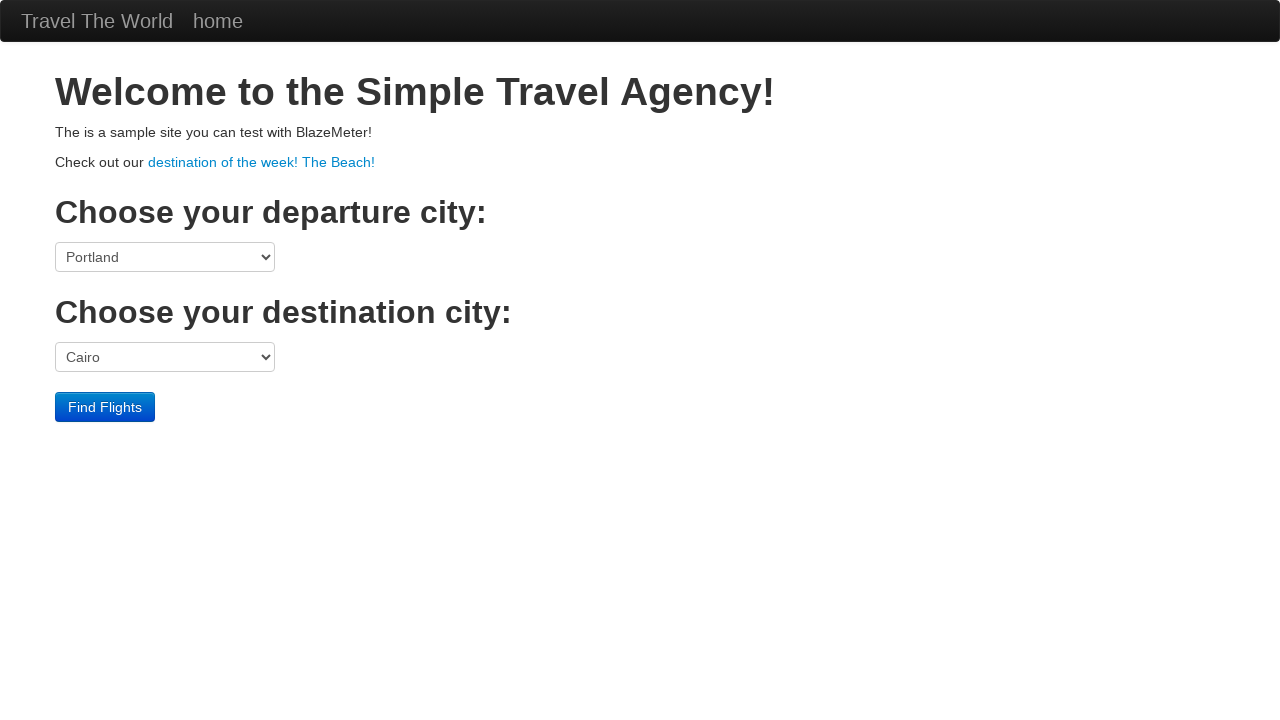

Clicked Find Flights button at (105, 407) on input[type='submit']
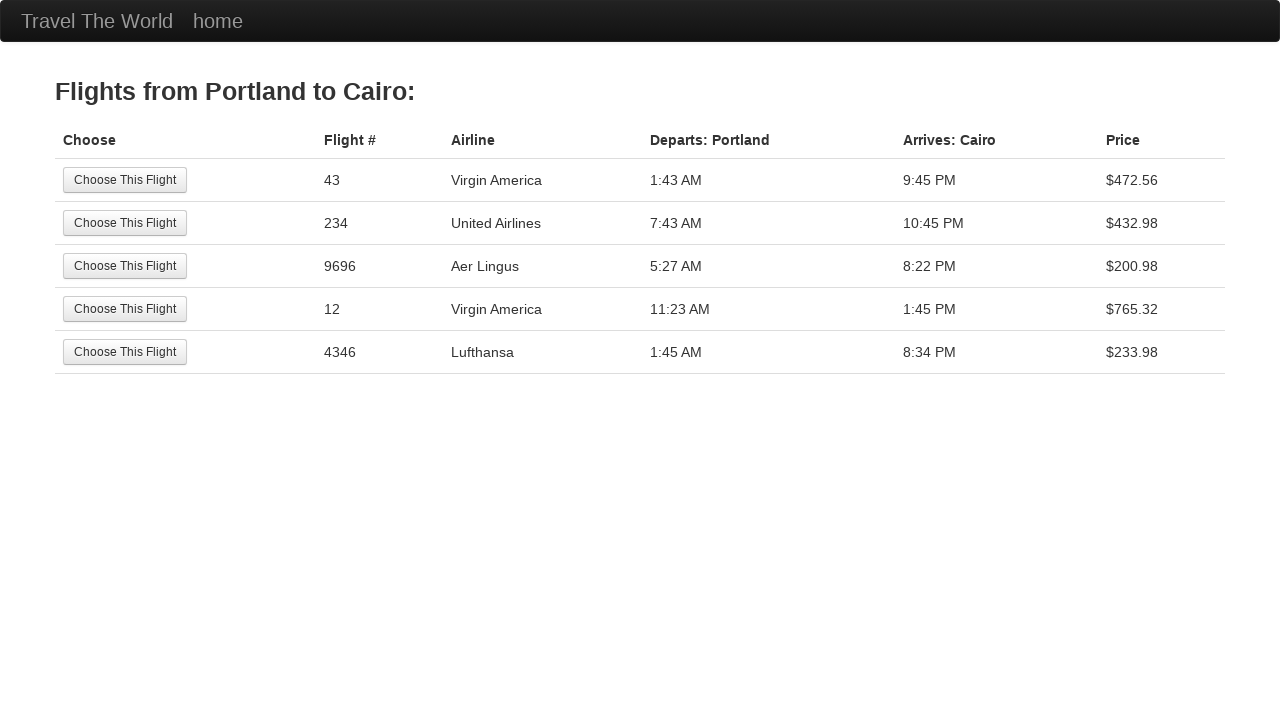

Flight selection page loaded
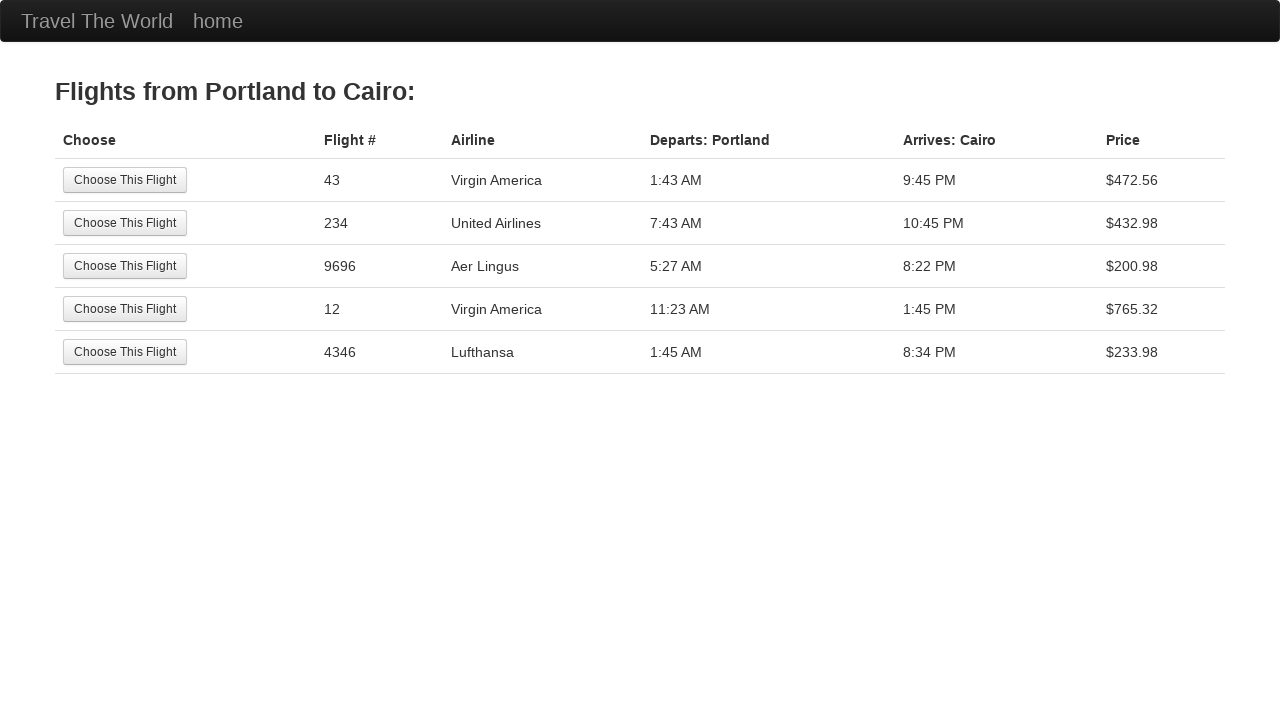

Selected the 3rd flight from the list at (125, 266) on table tbody tr:nth-child(3) input[type='submit']
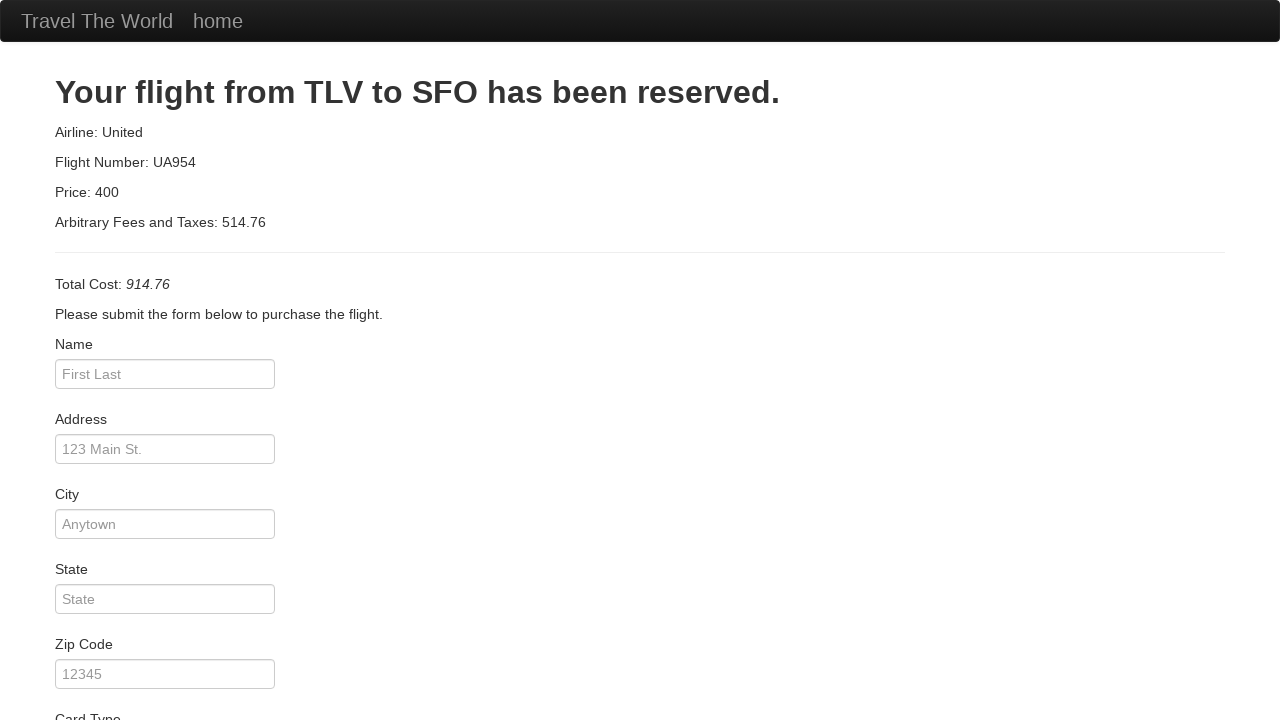

Purchase form page loaded
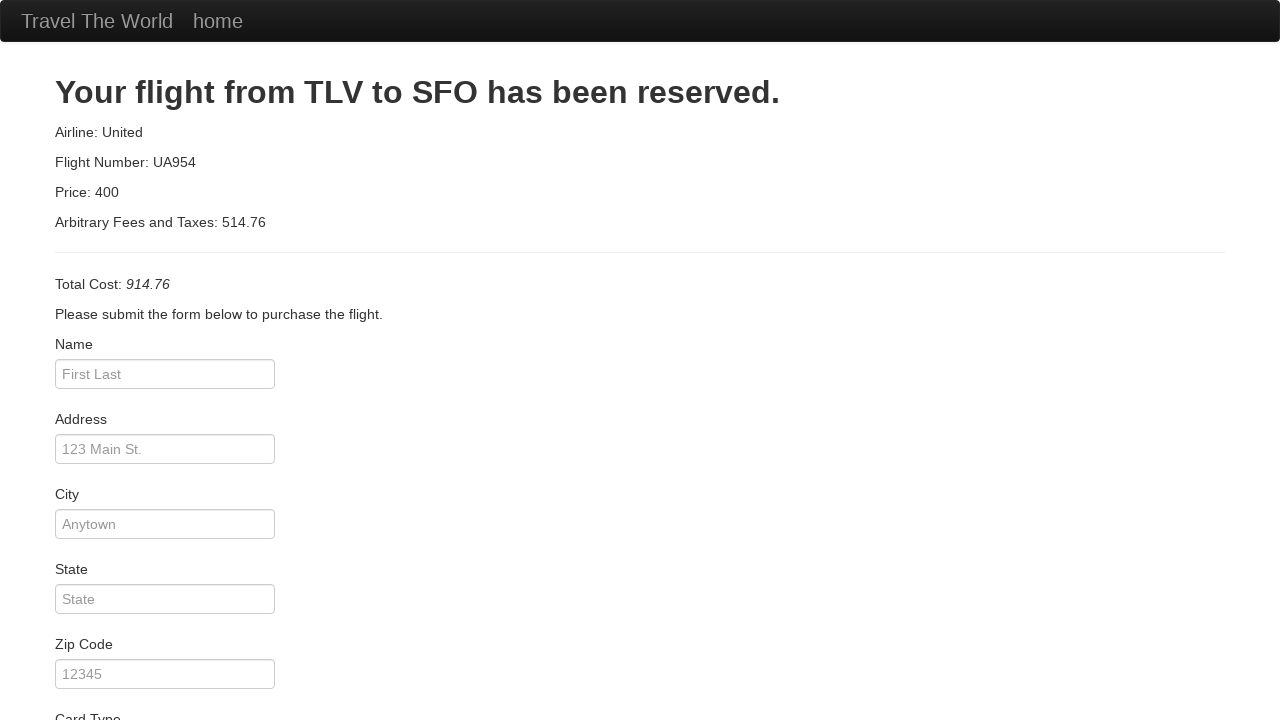

Filled passenger name as 'Pedro' on input[name='inputName']
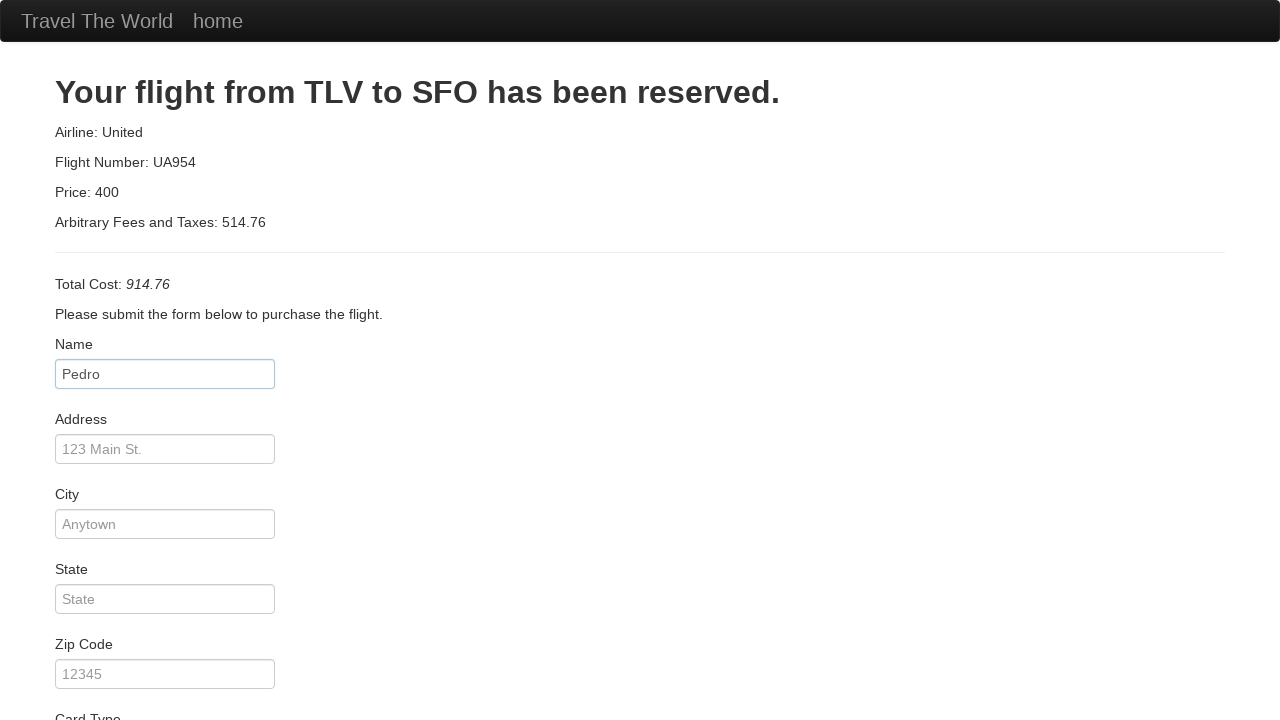

Filled address as 'Aveiro' on input[name='address']
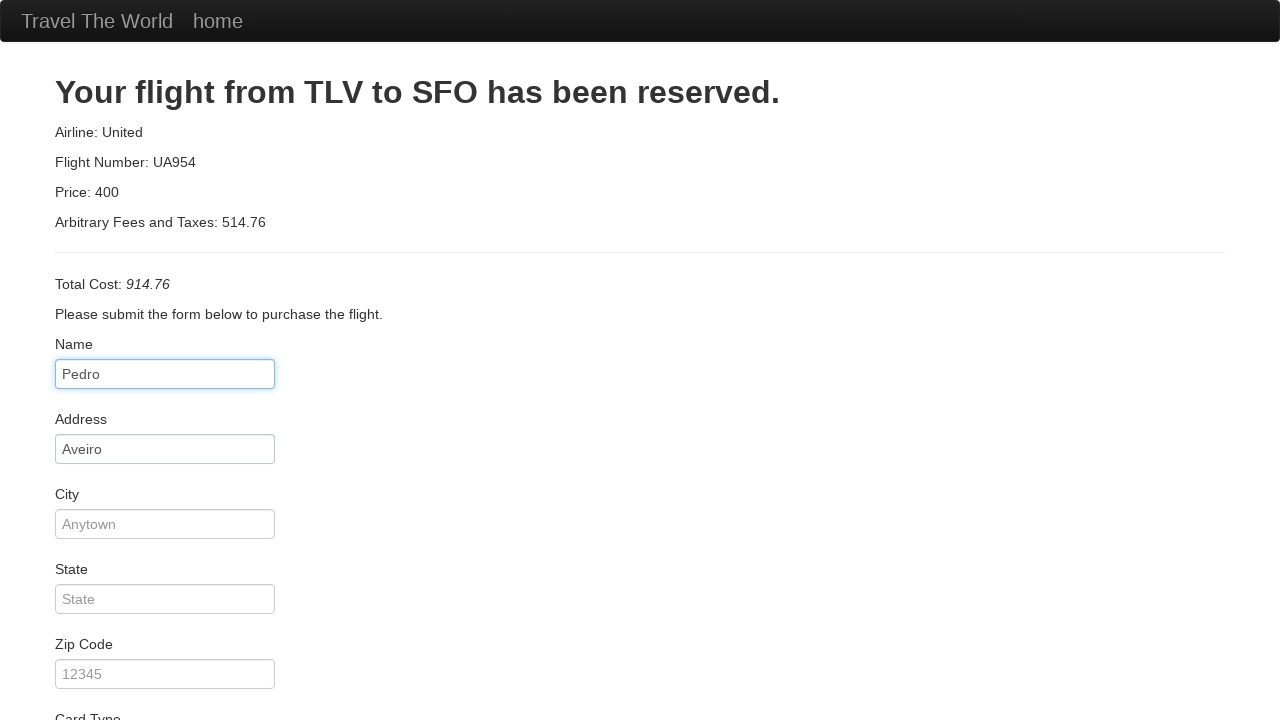

Filled city as 'Aveiro' on input[name='city']
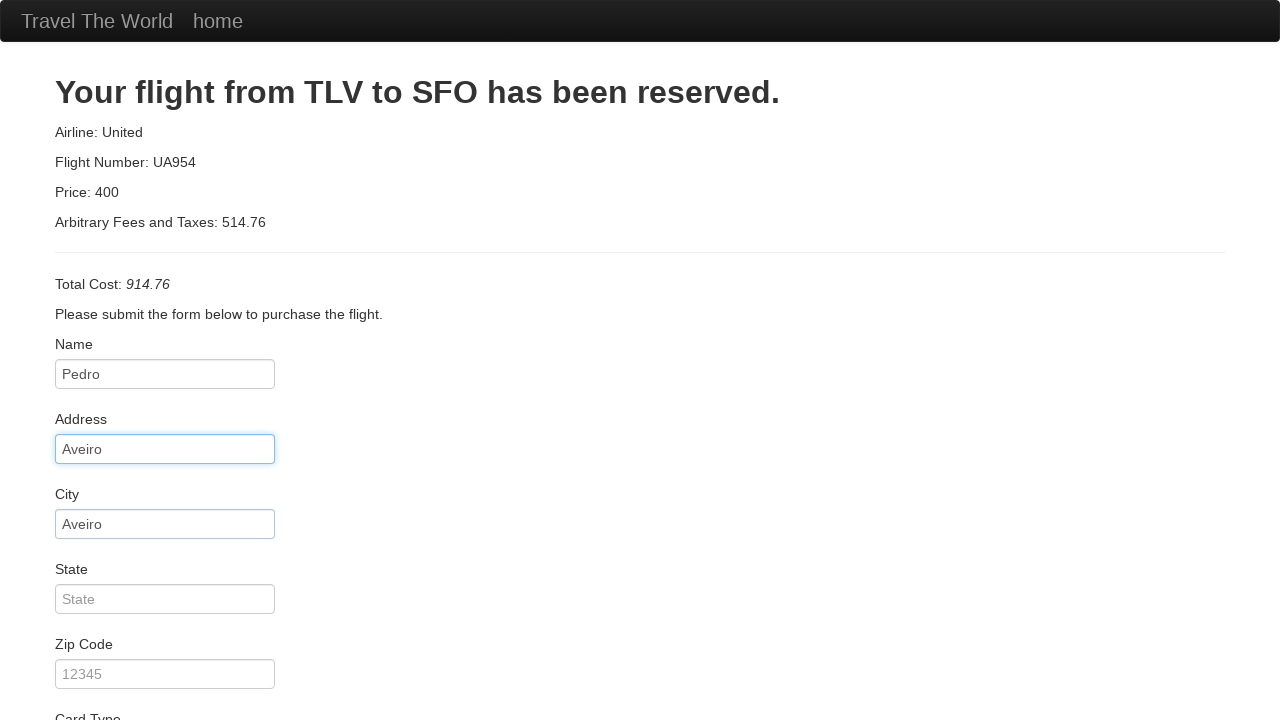

Filled state as 'Aveiro' on input[name='state']
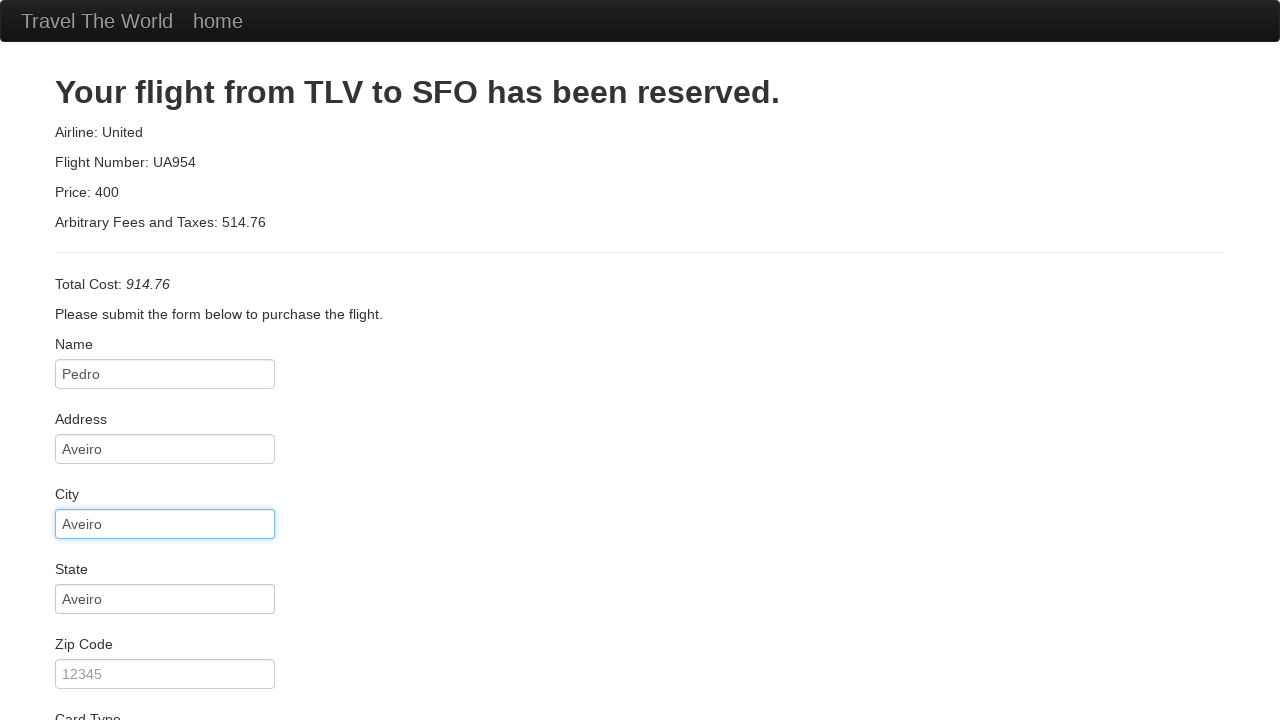

Filled zip code as '12' on input[name='zipCode']
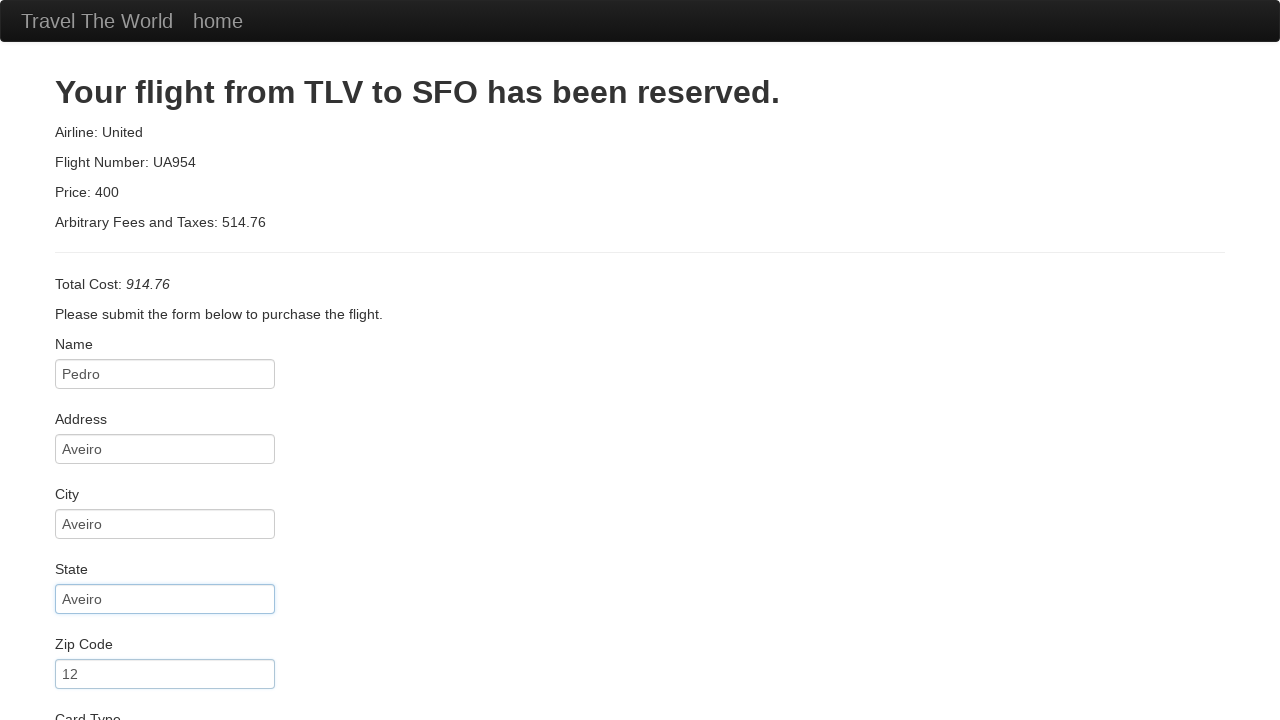

Selected American Express as card type on select[name='cardType']
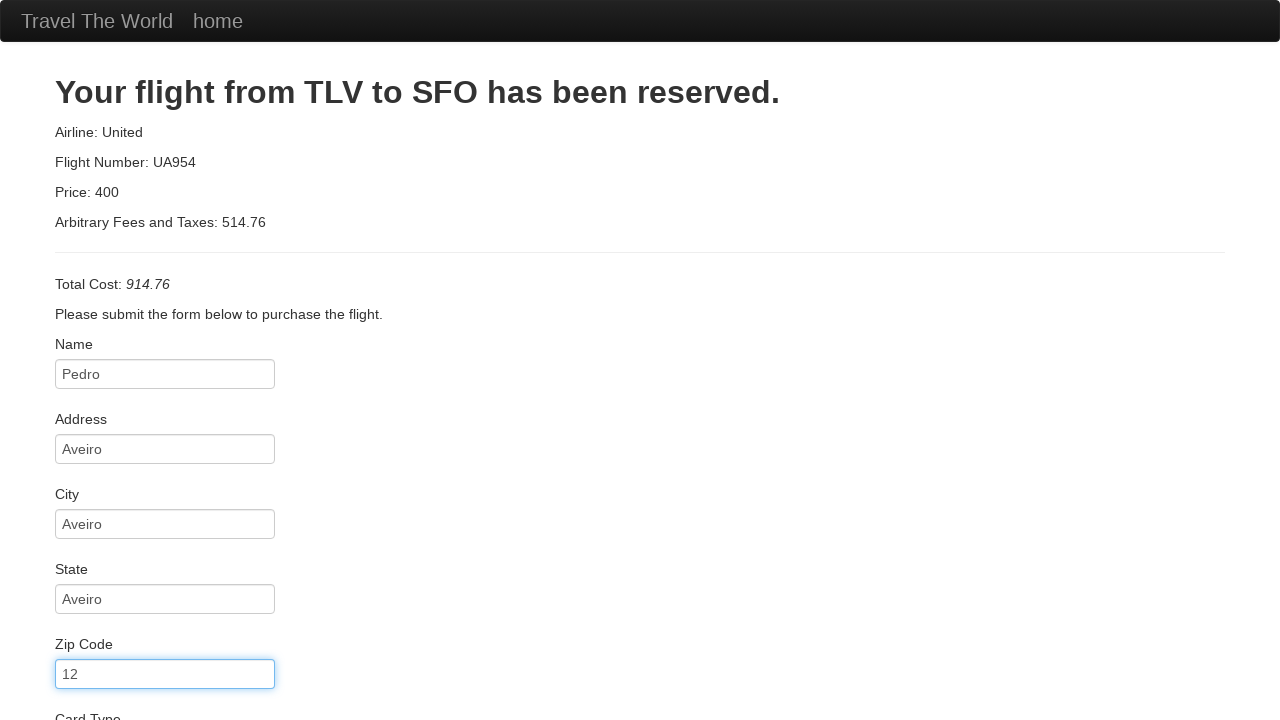

Filled credit card number as '10' on input[name='creditCardNumber']
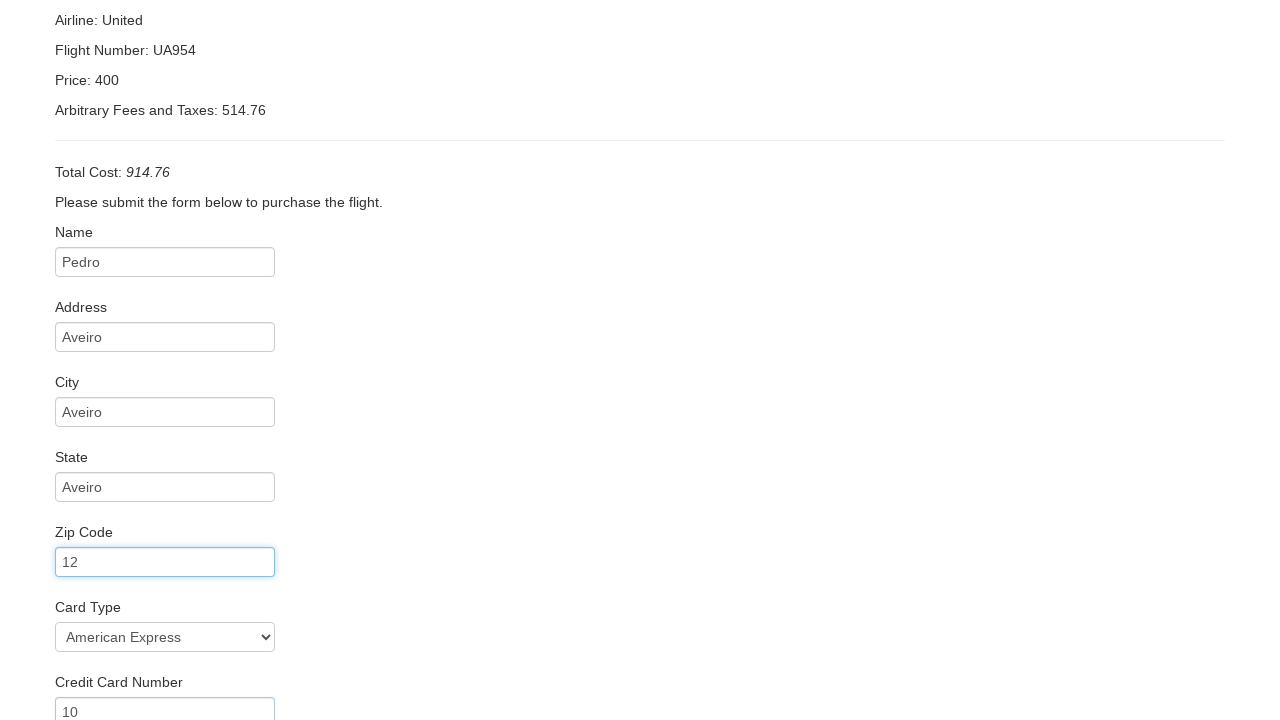

Filled credit card expiration month as '11' on input[name='creditCardMonth']
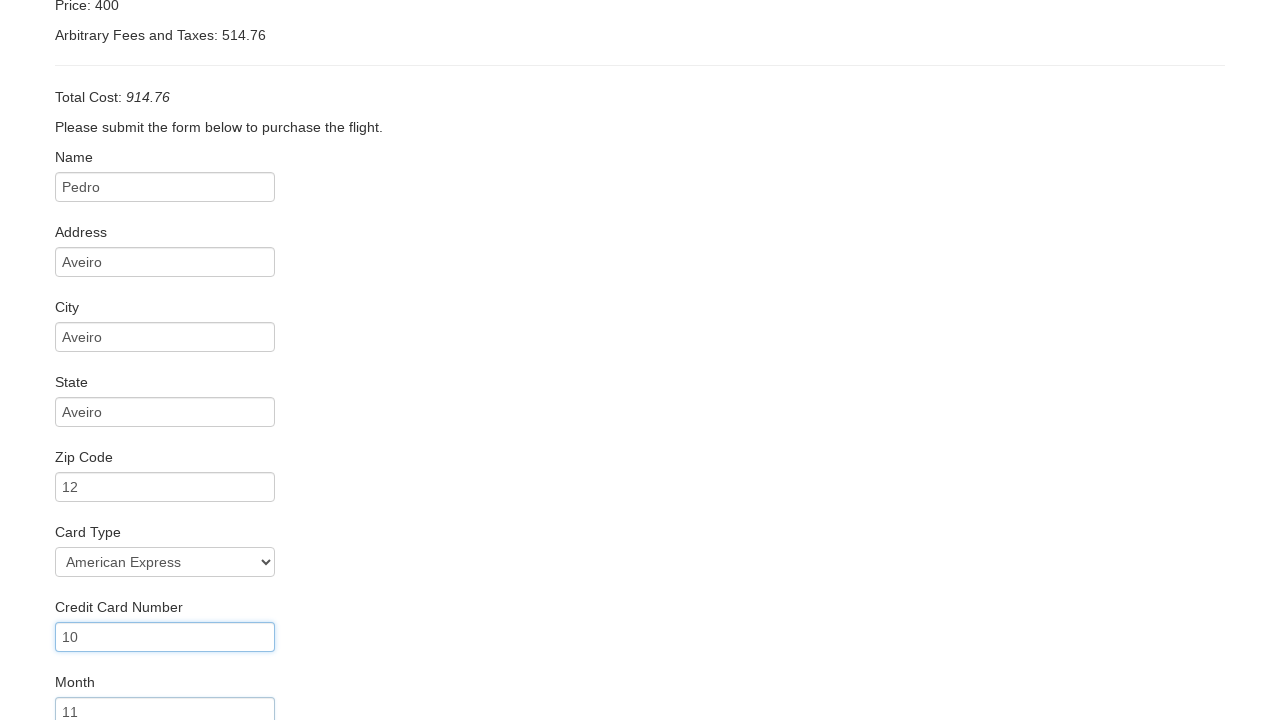

Filled credit card expiration year as '2020' on input[name='creditCardYear']
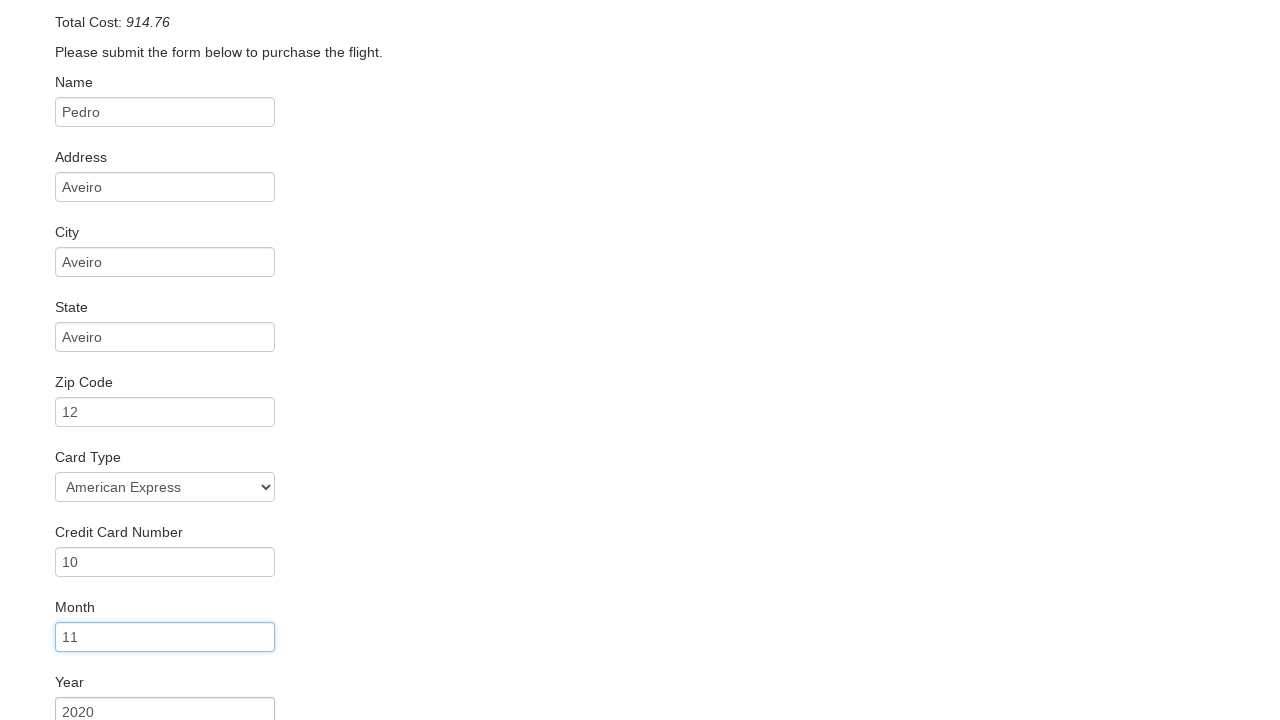

Filled cardholder name as 'Jorge' on input[name='nameOnCard']
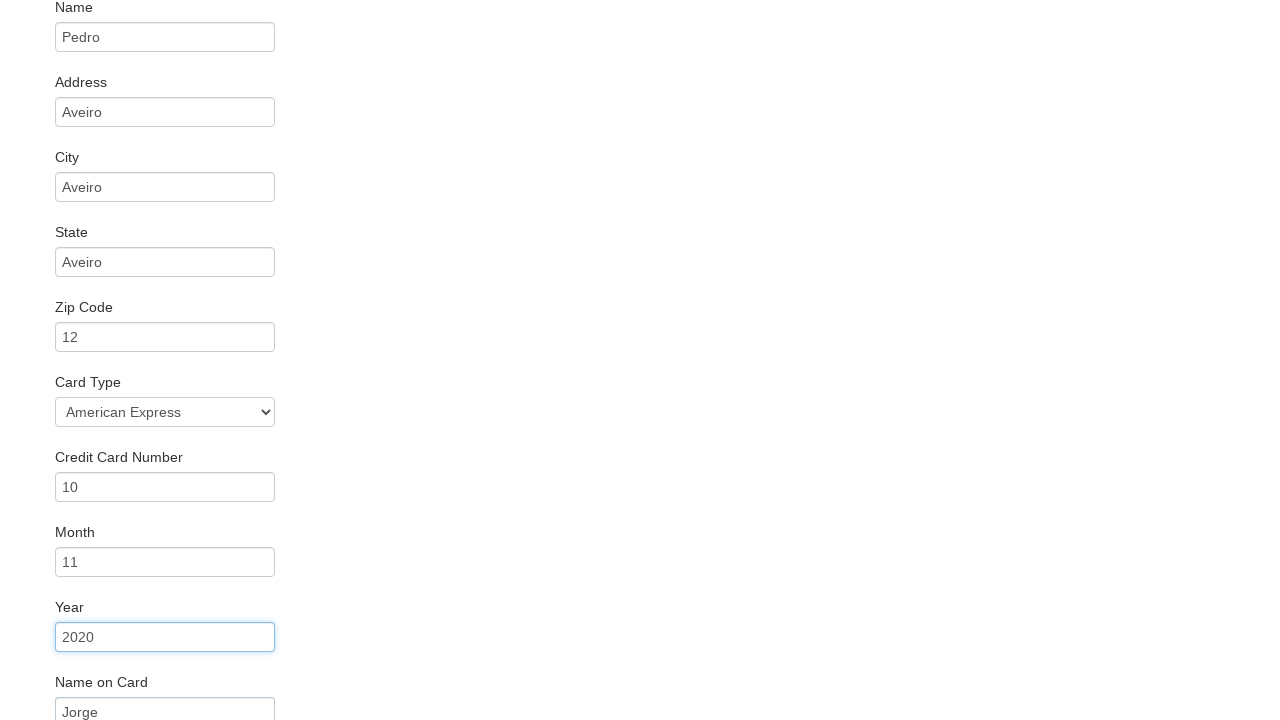

Checked 'Remember Me' checkbox at (62, 656) on input[name='rememberMe']
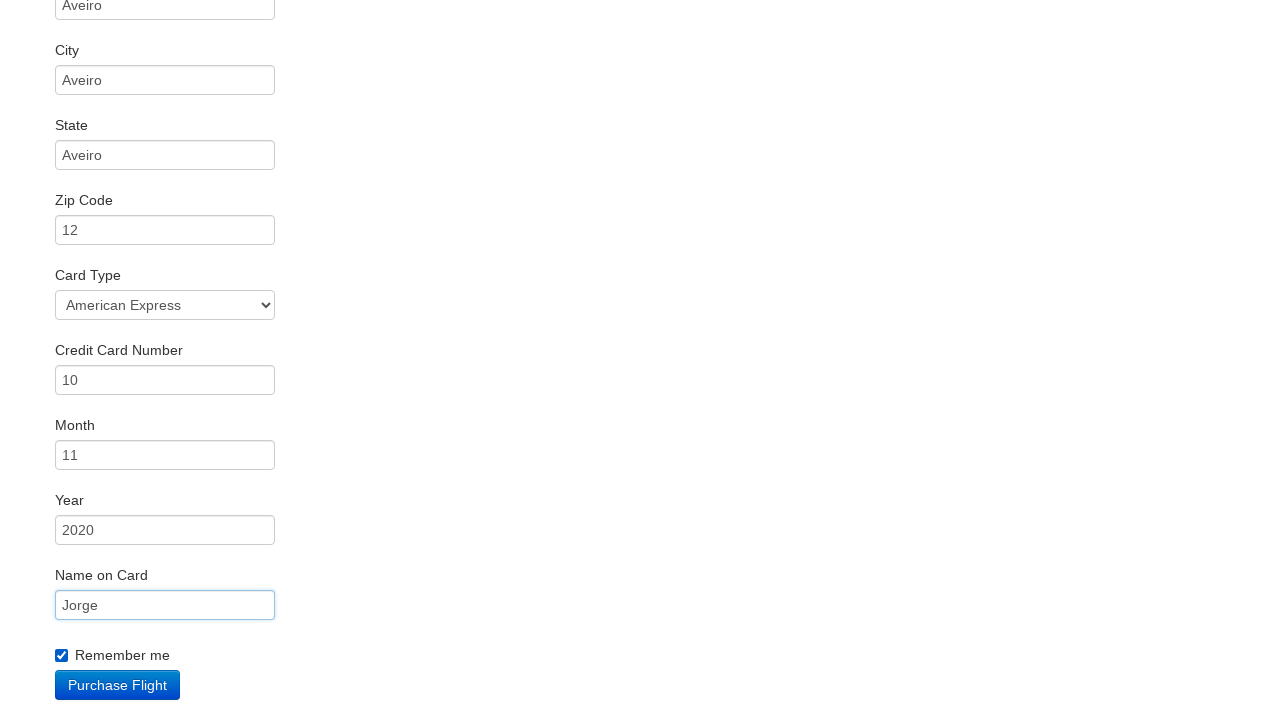

Clicked Purchase button to submit booking at (118, 685) on input[type='submit']
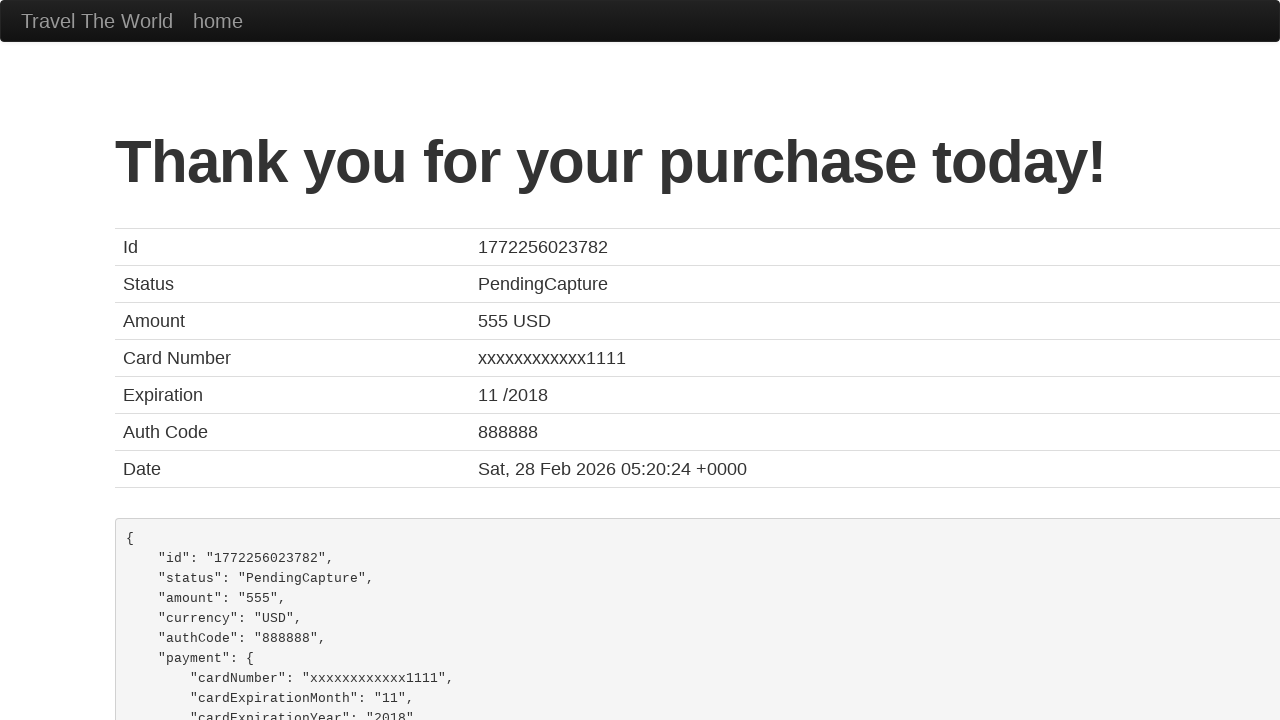

Flight booking confirmation page loaded
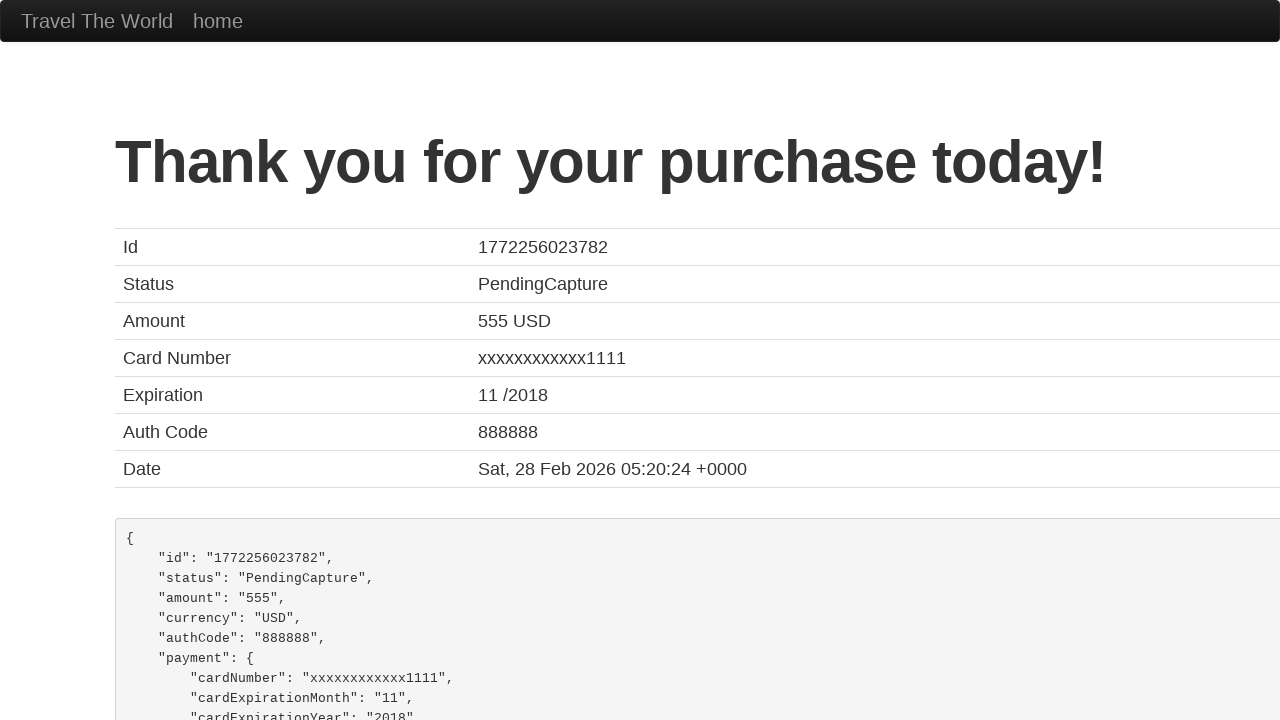

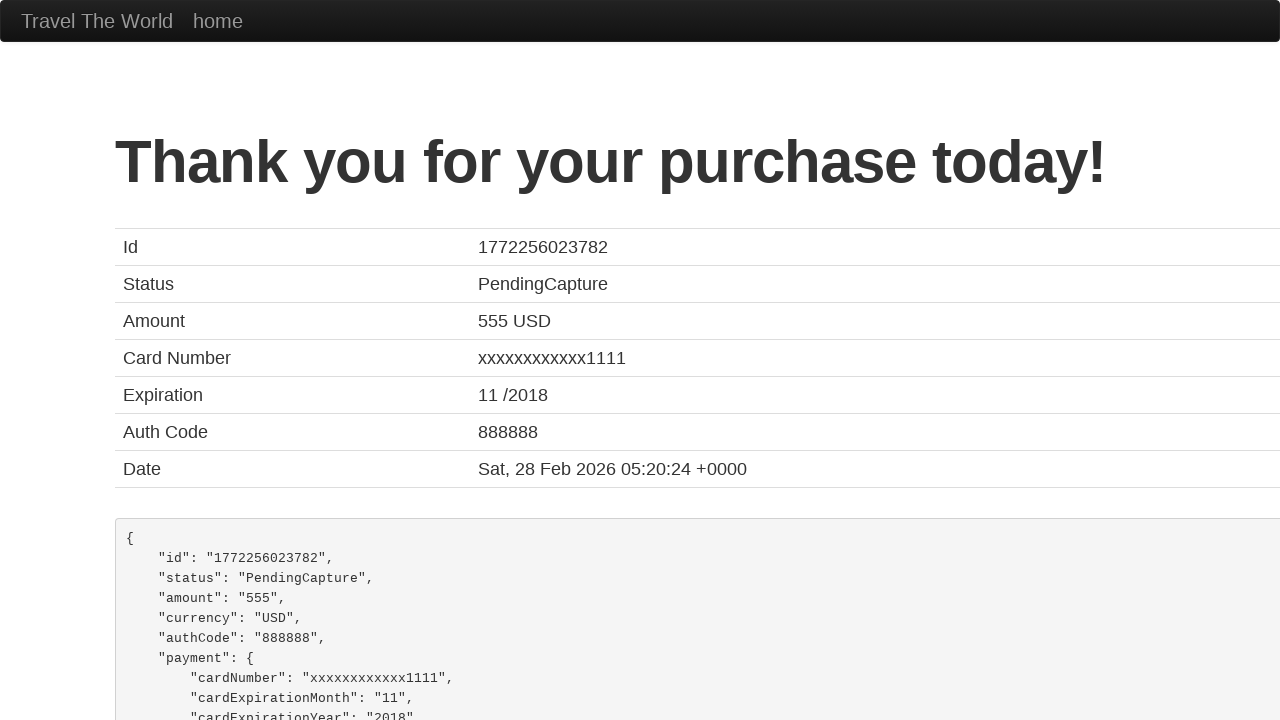